Navigates to Hacker News newest articles page and paginates through multiple pages by clicking the "More" link to load additional articles.

Starting URL: https://news.ycombinator.com/newest

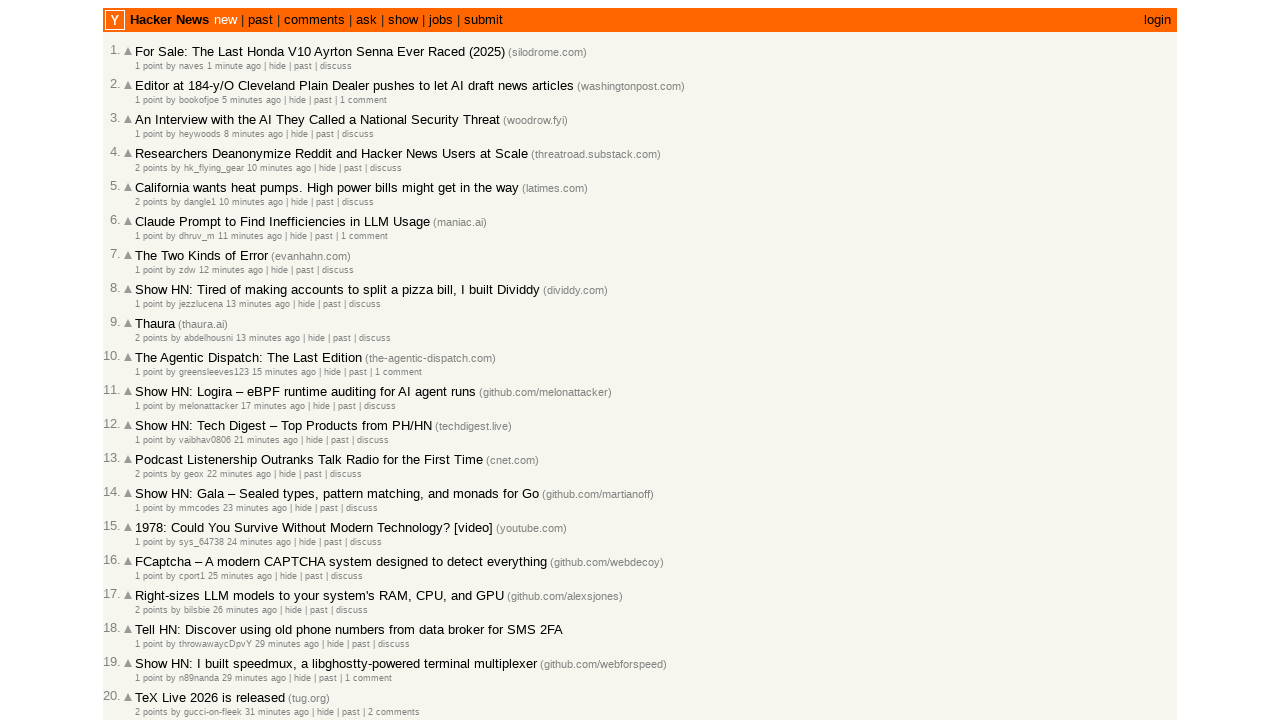

Waited for articles to load on initial Hacker News newest page
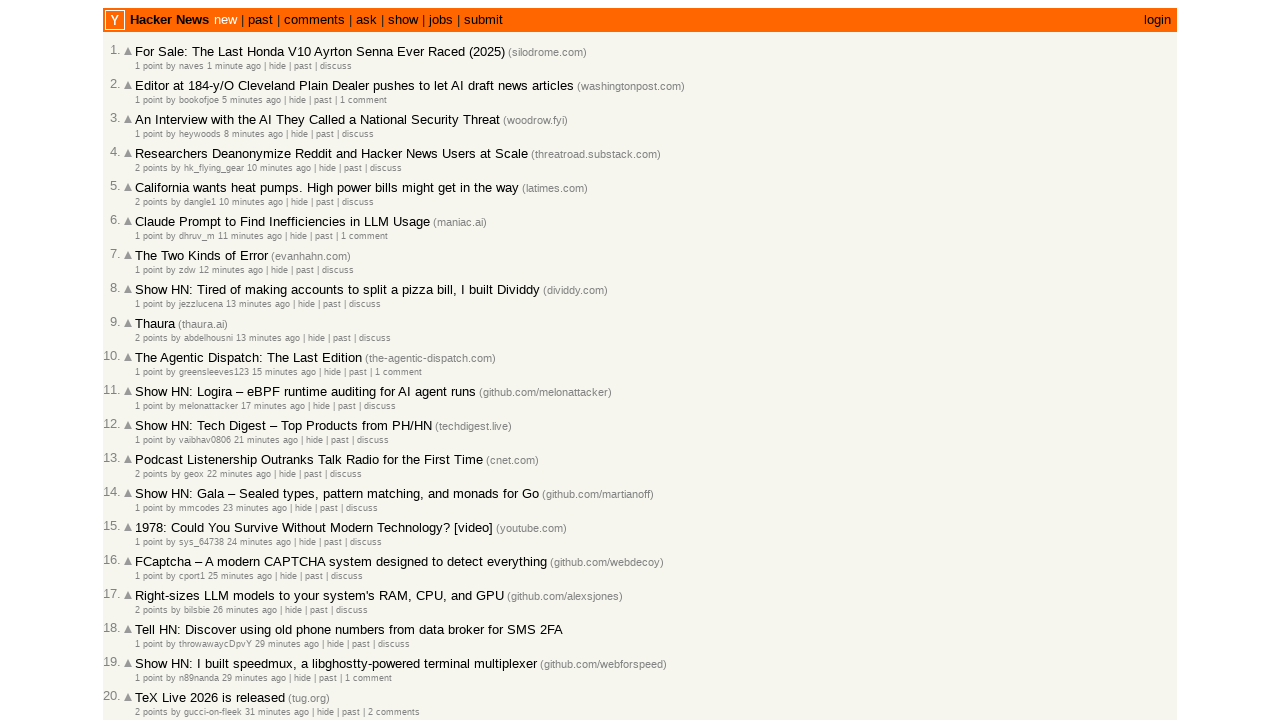

Clicked 'More' link to load next page (pagination 1) at (149, 616) on a.morelink
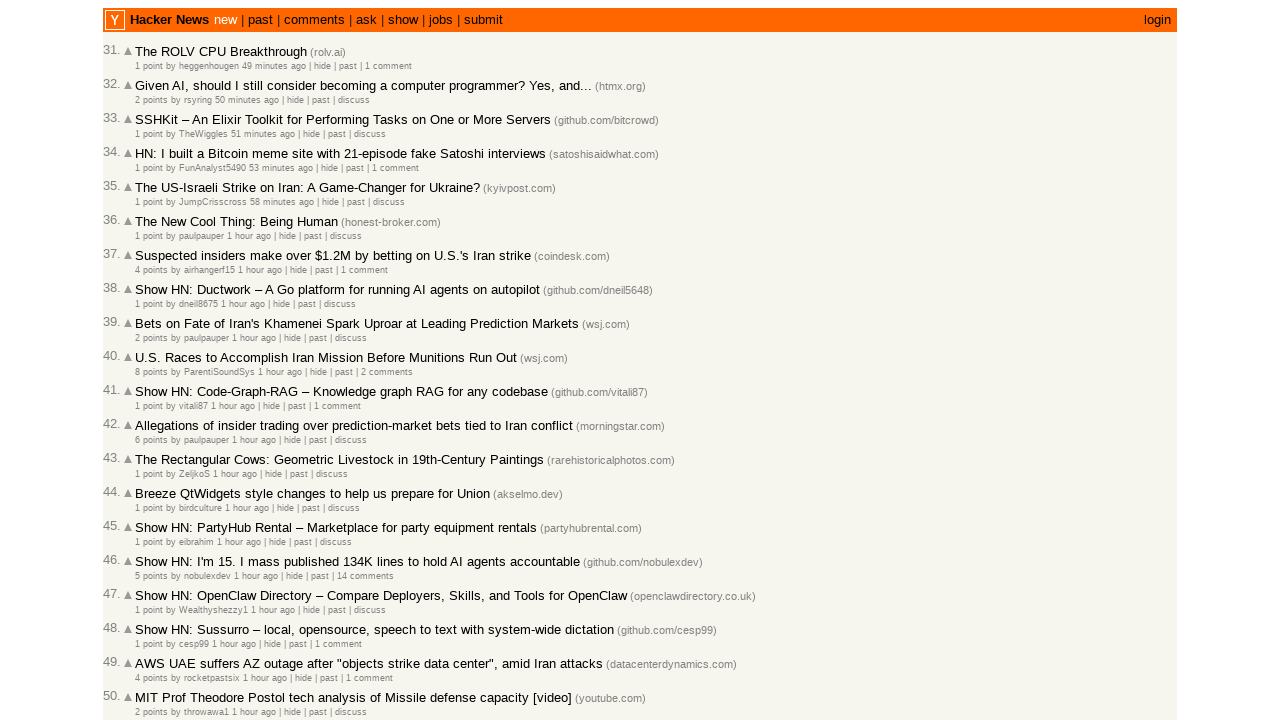

New articles loaded on page 2
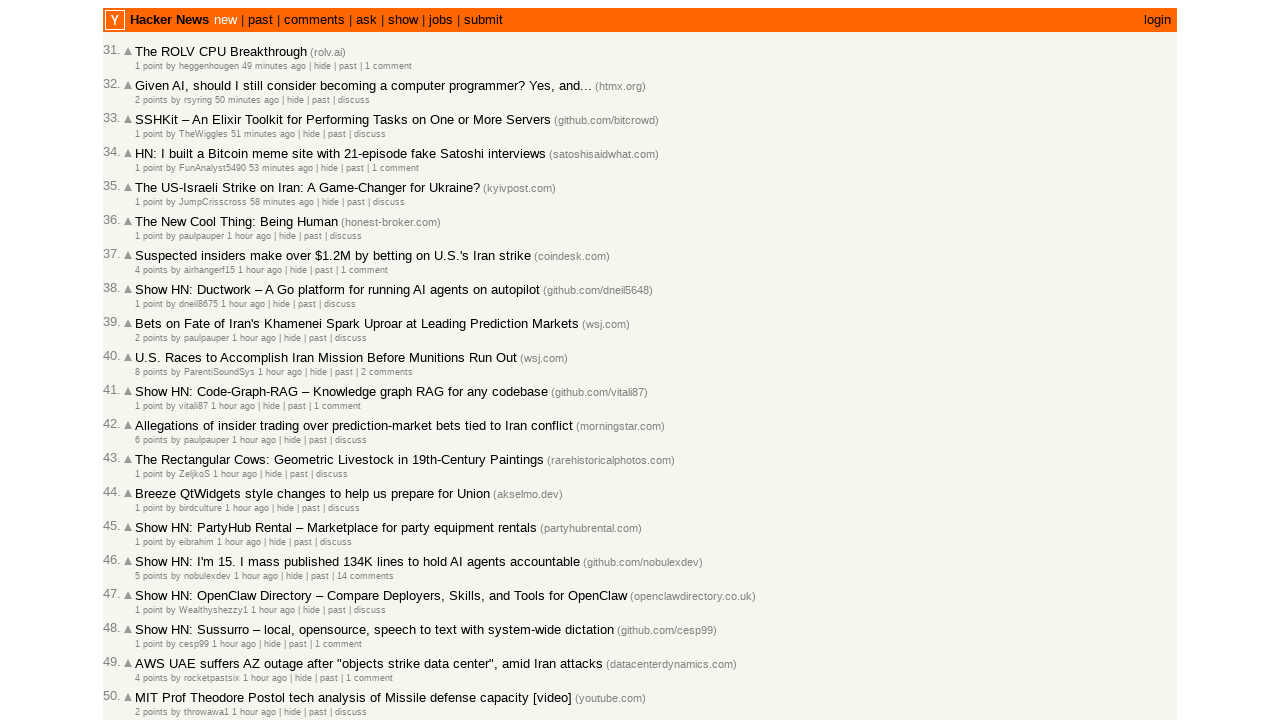

Clicked 'More' link to load next page (pagination 2) at (149, 616) on a.morelink
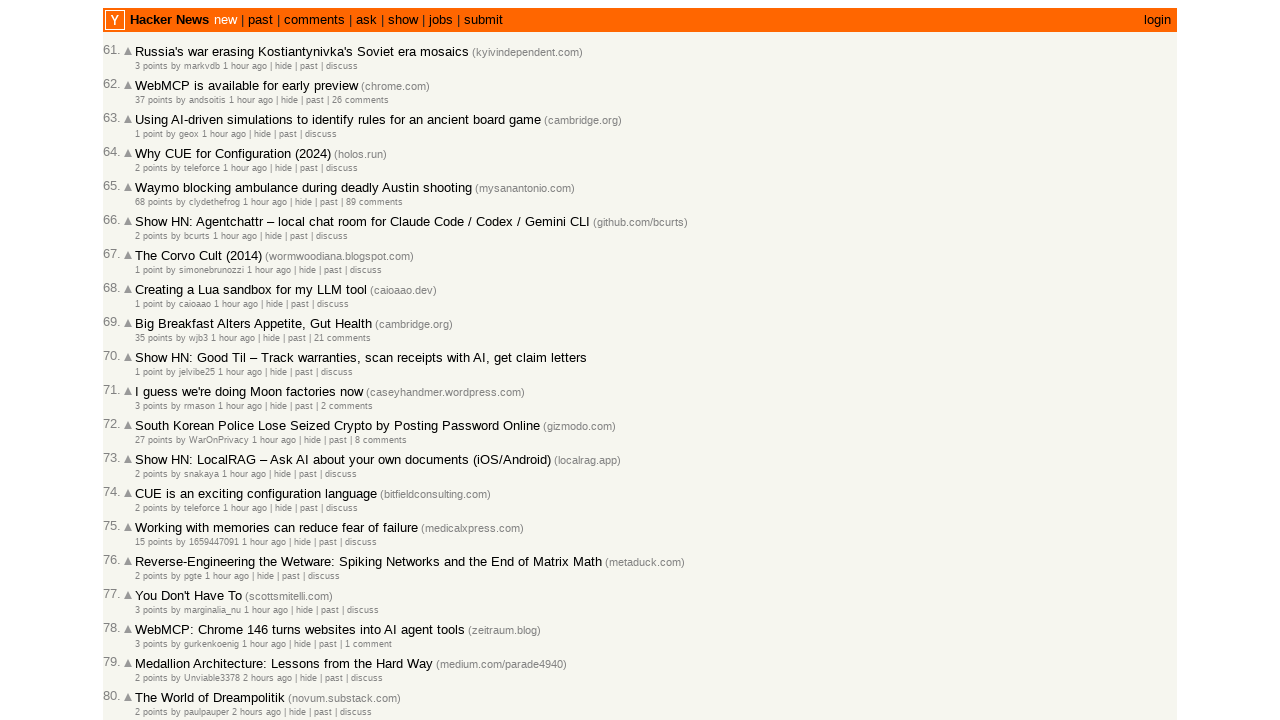

New articles loaded on page 3
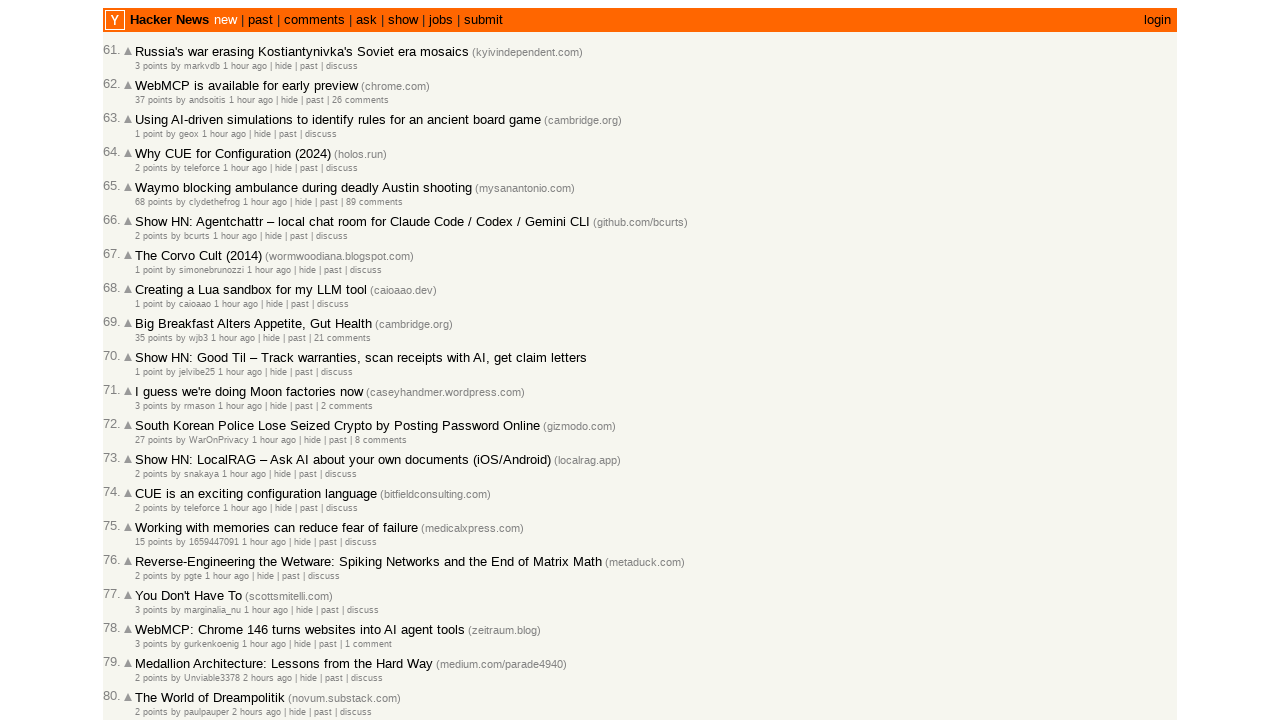

Clicked 'More' link to load next page (pagination 3) at (149, 616) on a.morelink
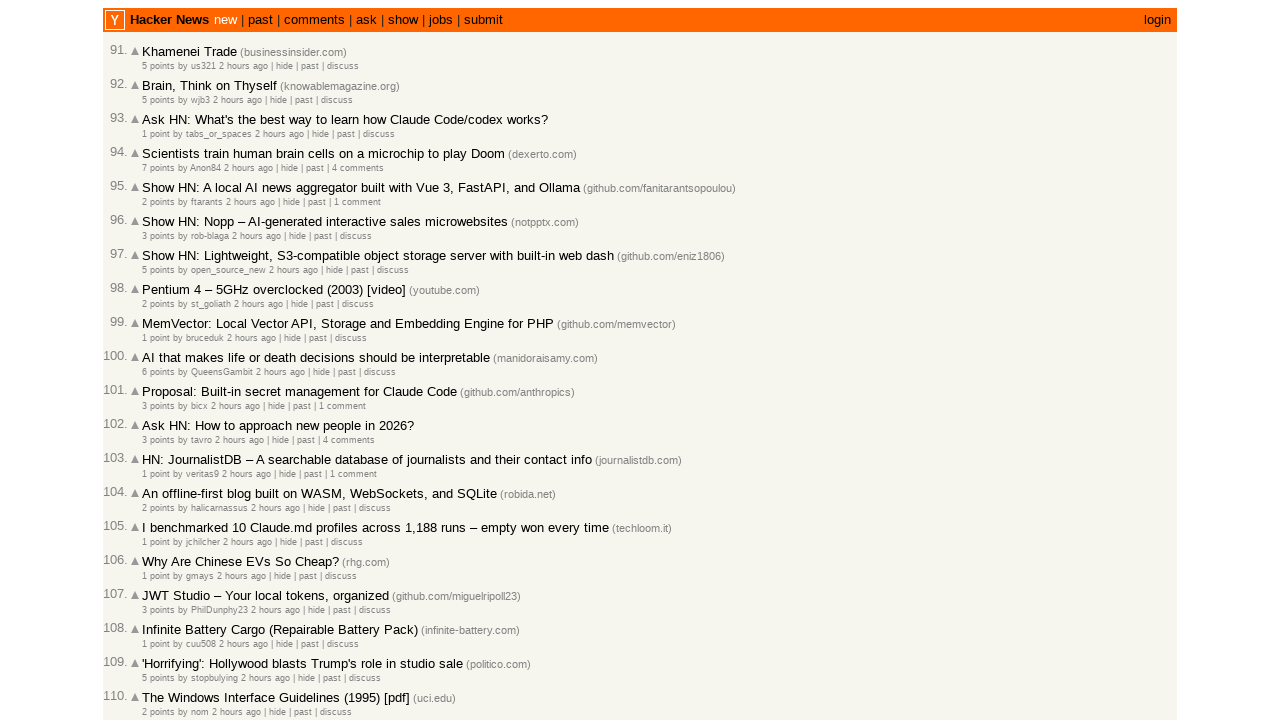

New articles loaded on page 4
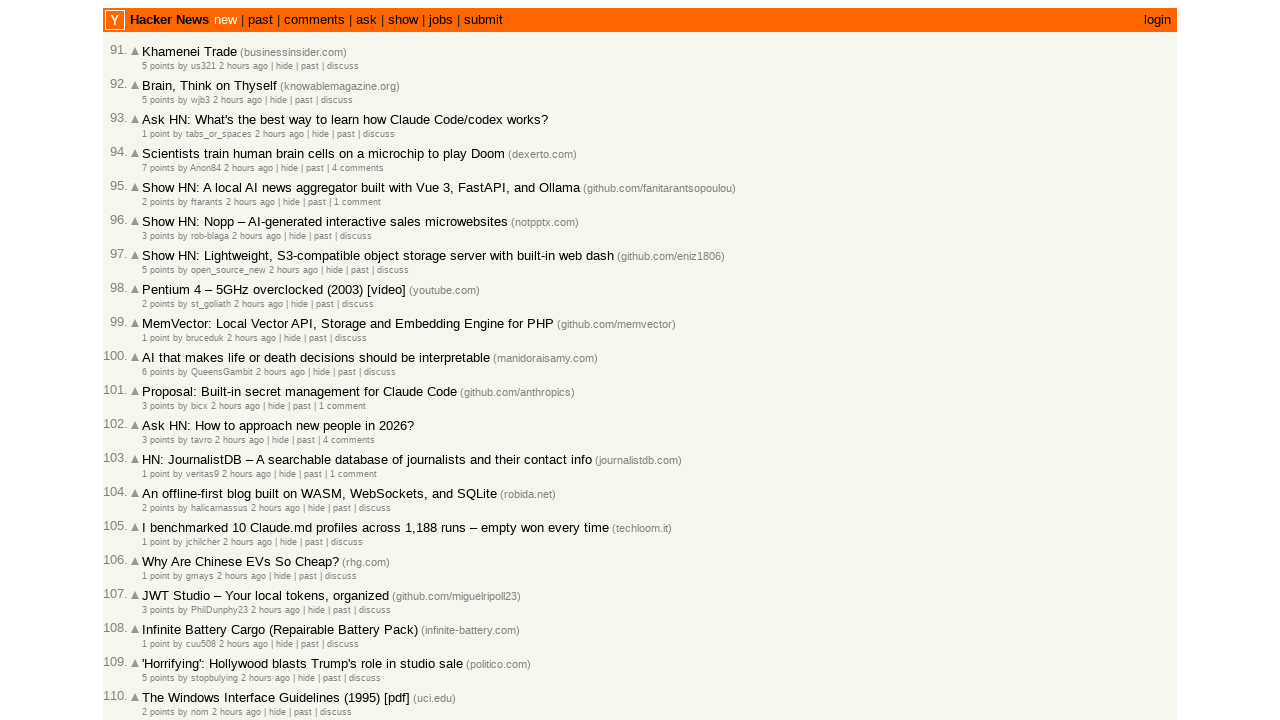

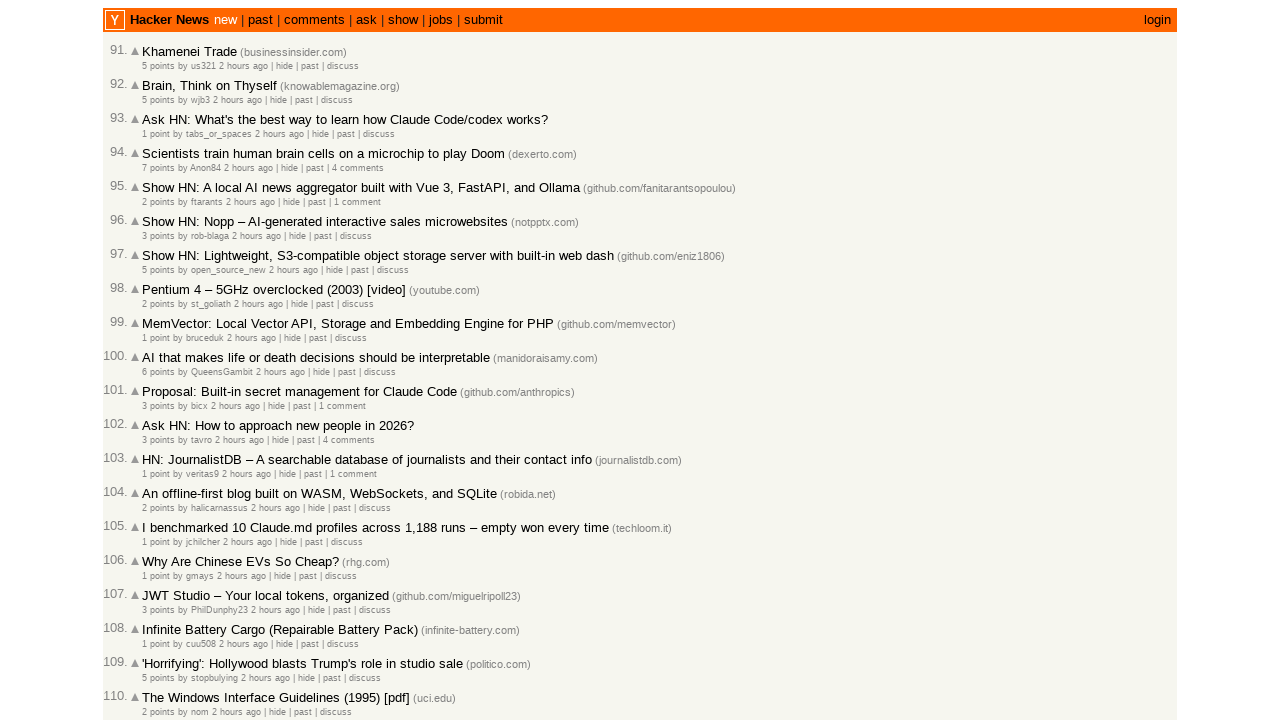